Tests the cancel functionality on forgot password page by clicking cancel button to return to login page

Starting URL: https://opensource-demo.orangehrmlive.com/

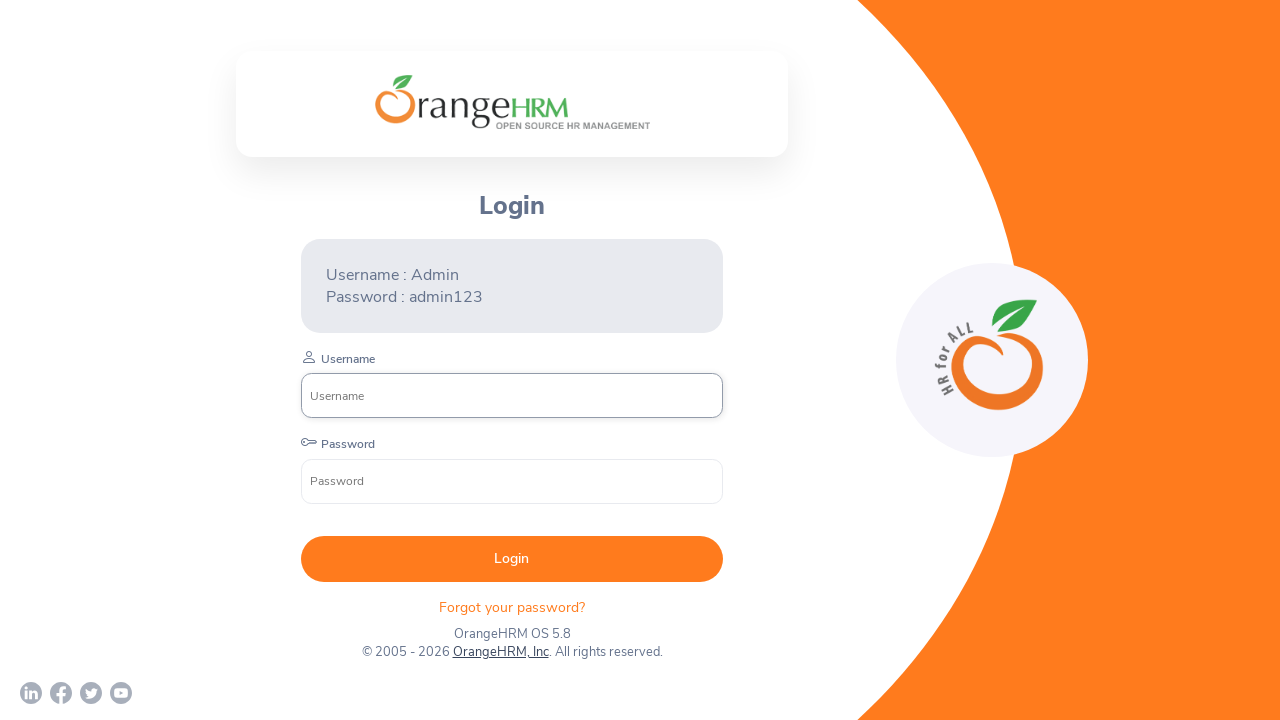

Clicked on 'Forgot your password?' link at (512, 607) on text=Forgot your password?
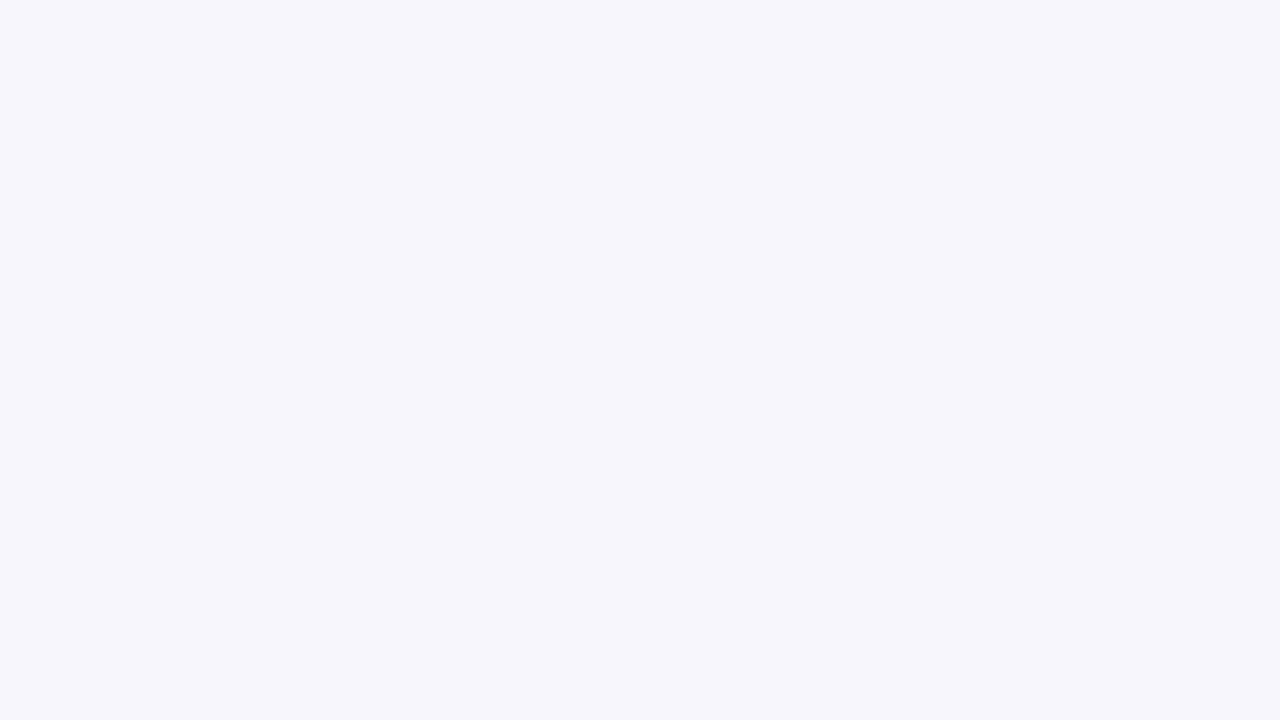

Forgot password page loaded with username input field visible
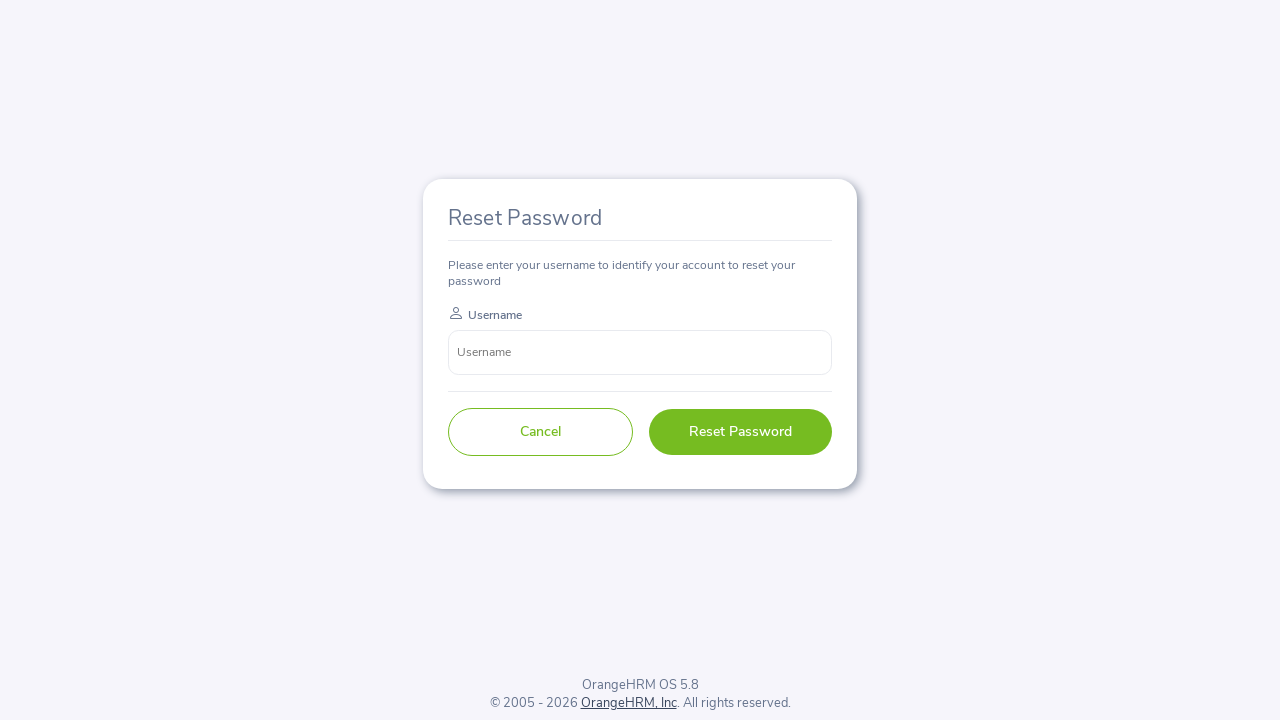

Clicked cancel button on forgot password page at (540, 432) on button[type='button']
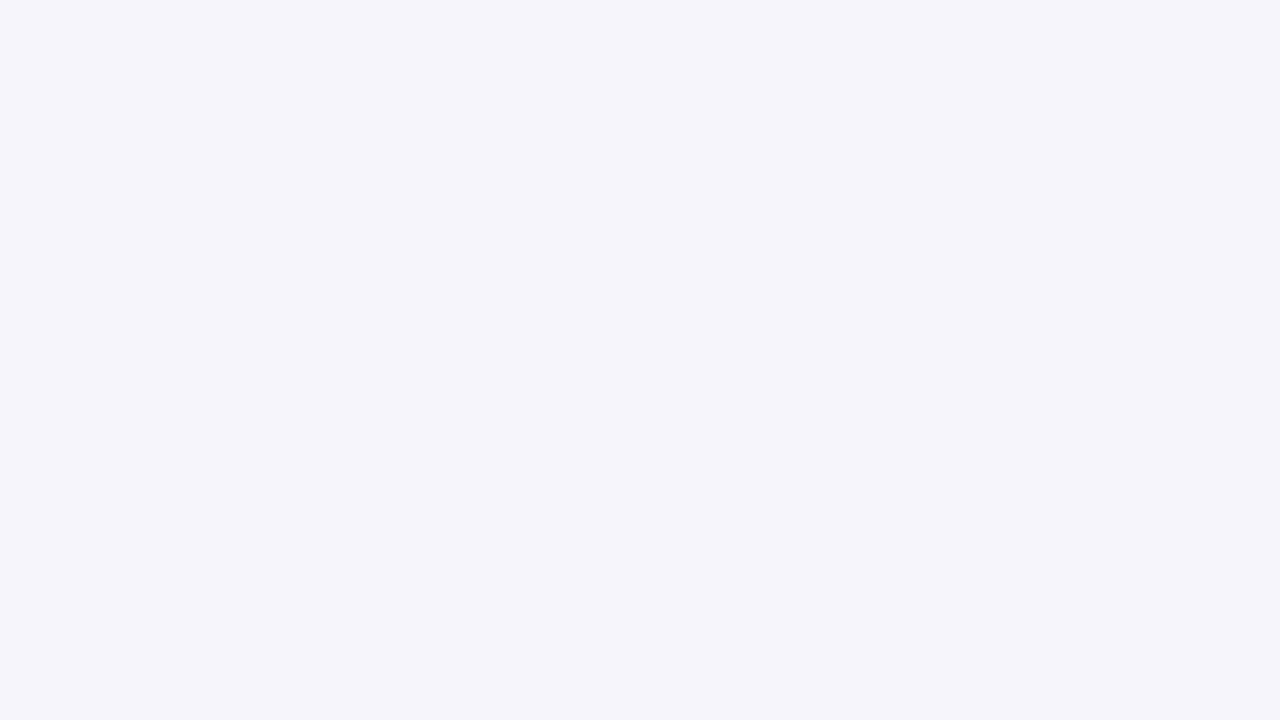

Returned to login page with username input field visible
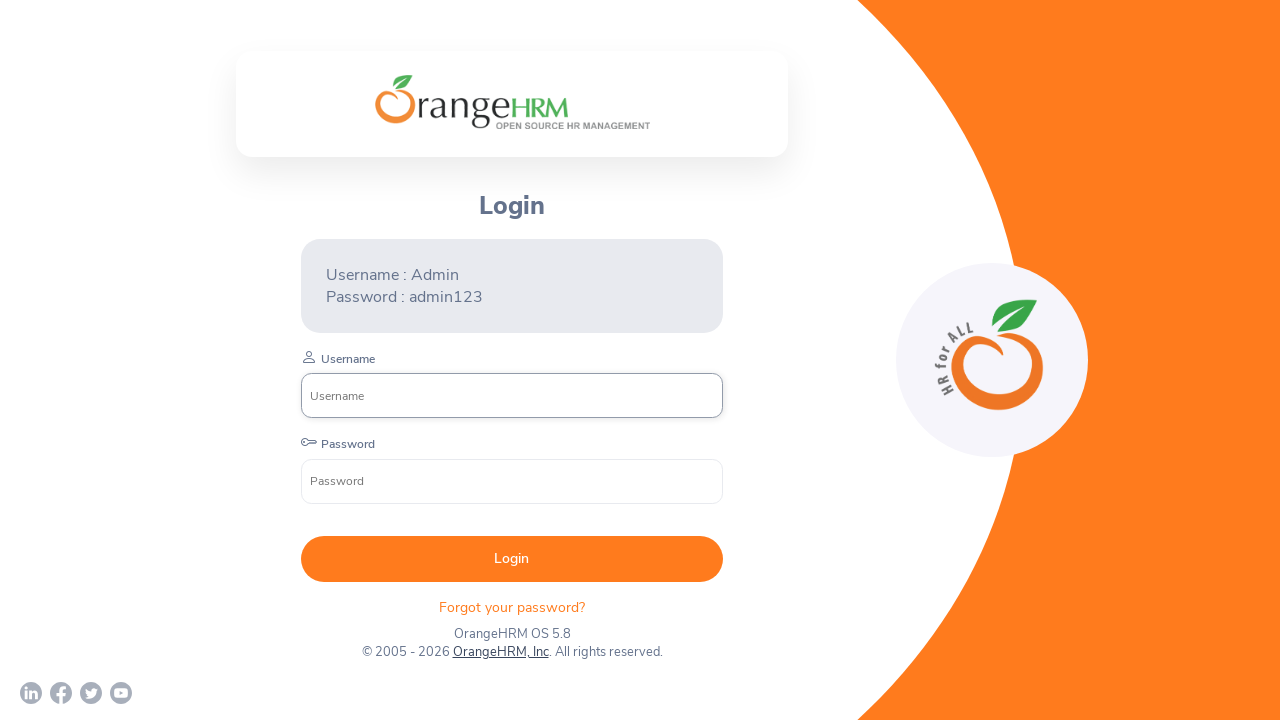

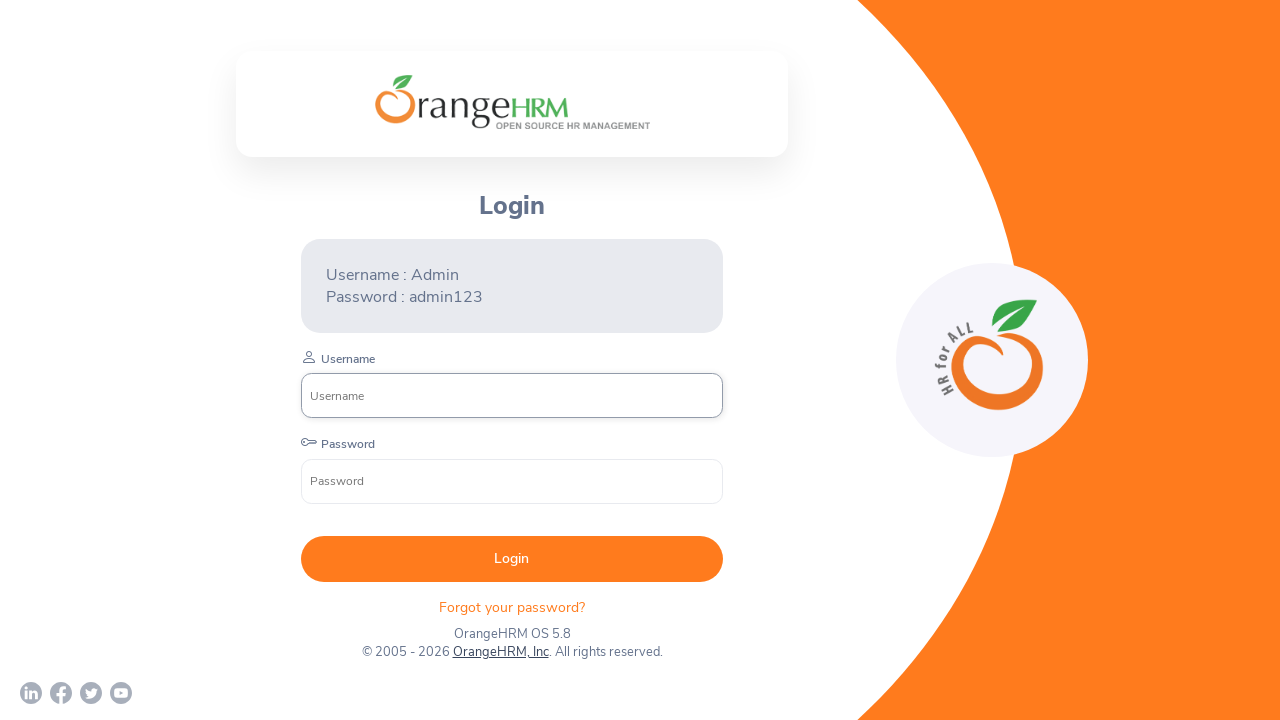